Tests passenger selection dropdown functionality by opening the passenger selector and incrementing adult passenger count multiple times

Starting URL: https://rahulshettyacademy.com/dropdownsPractise/

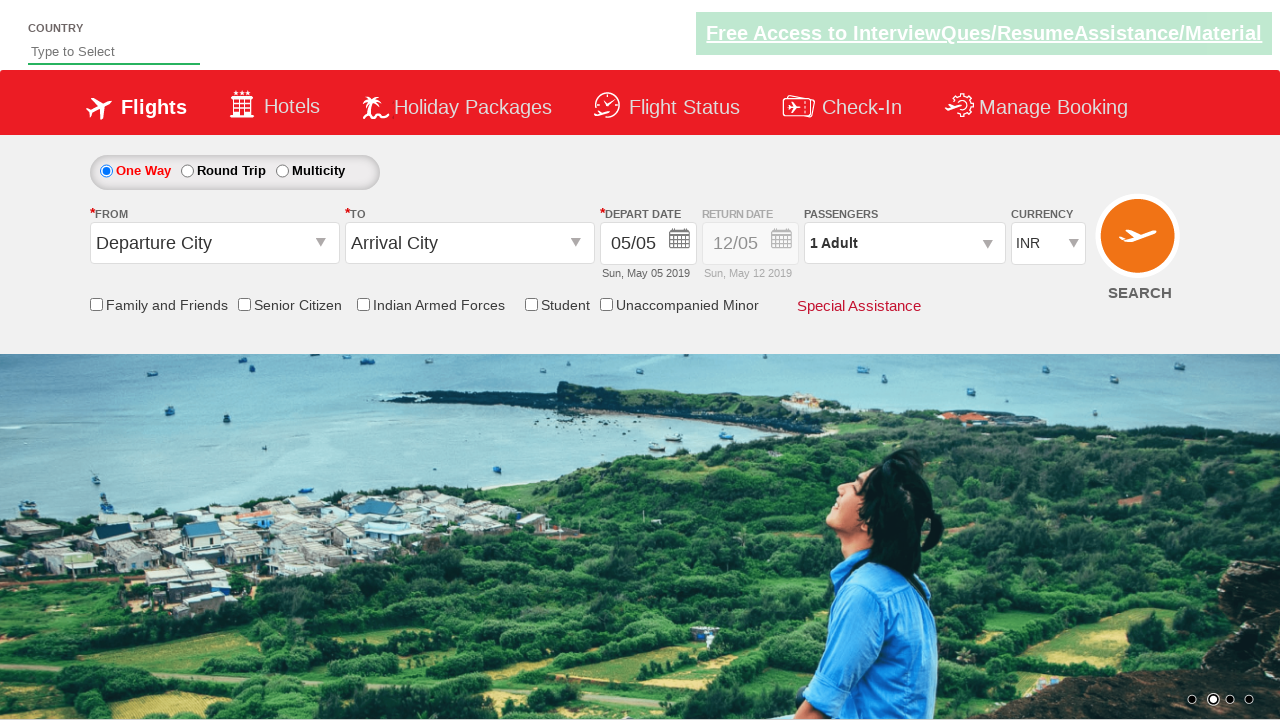

Clicked on passenger info dropdown to open it at (904, 243) on #divpaxinfo
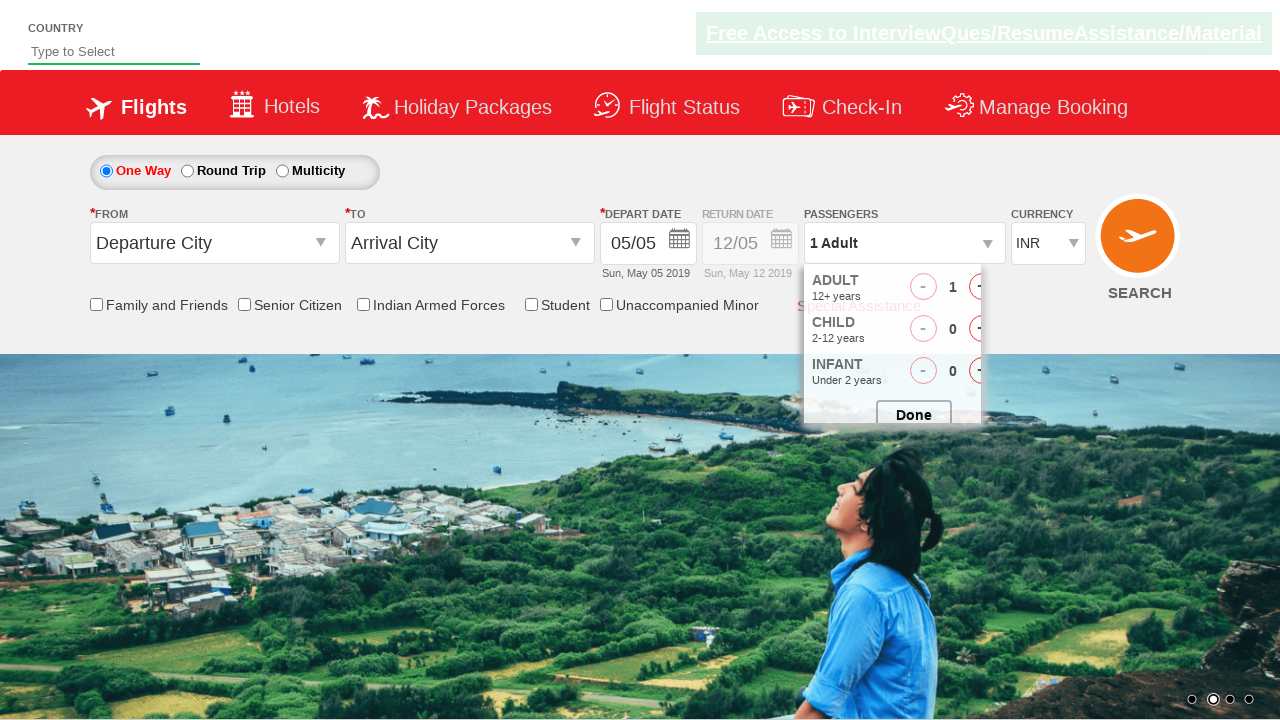

Waited for dropdown to be fully opened
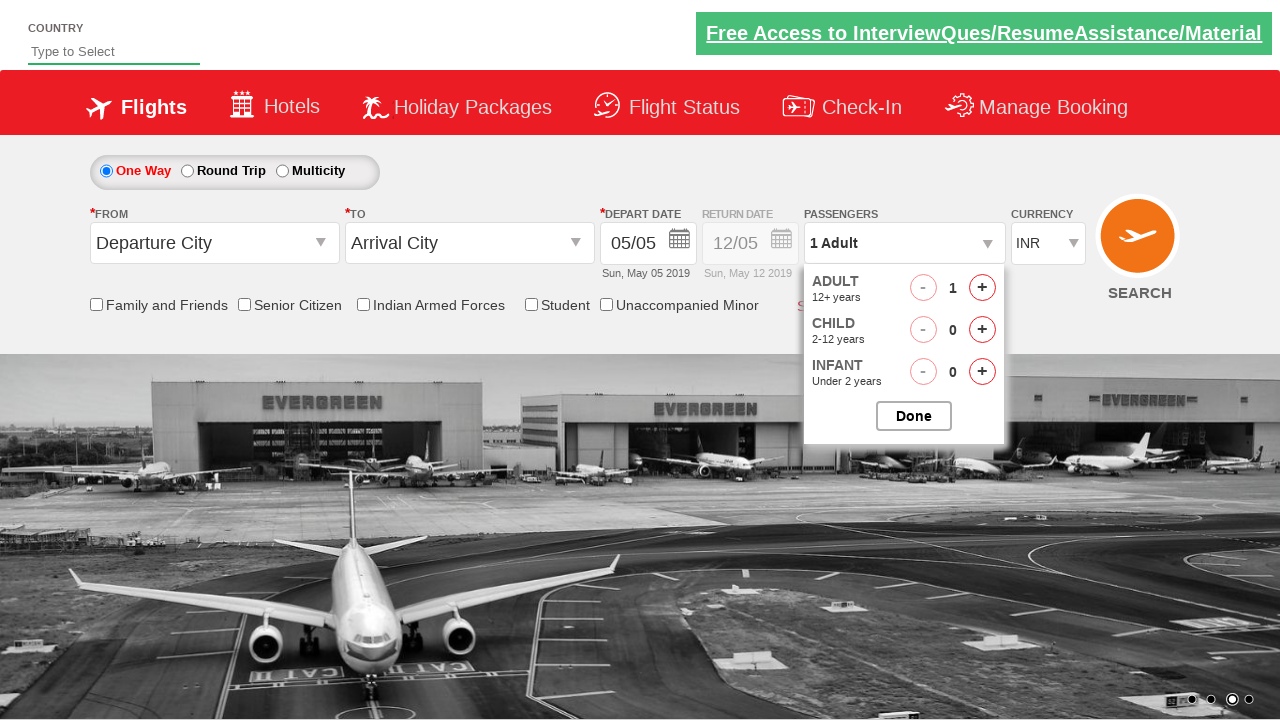

Clicked increment adult button (click 1 of 5) at (982, 288) on #hrefIncAdt
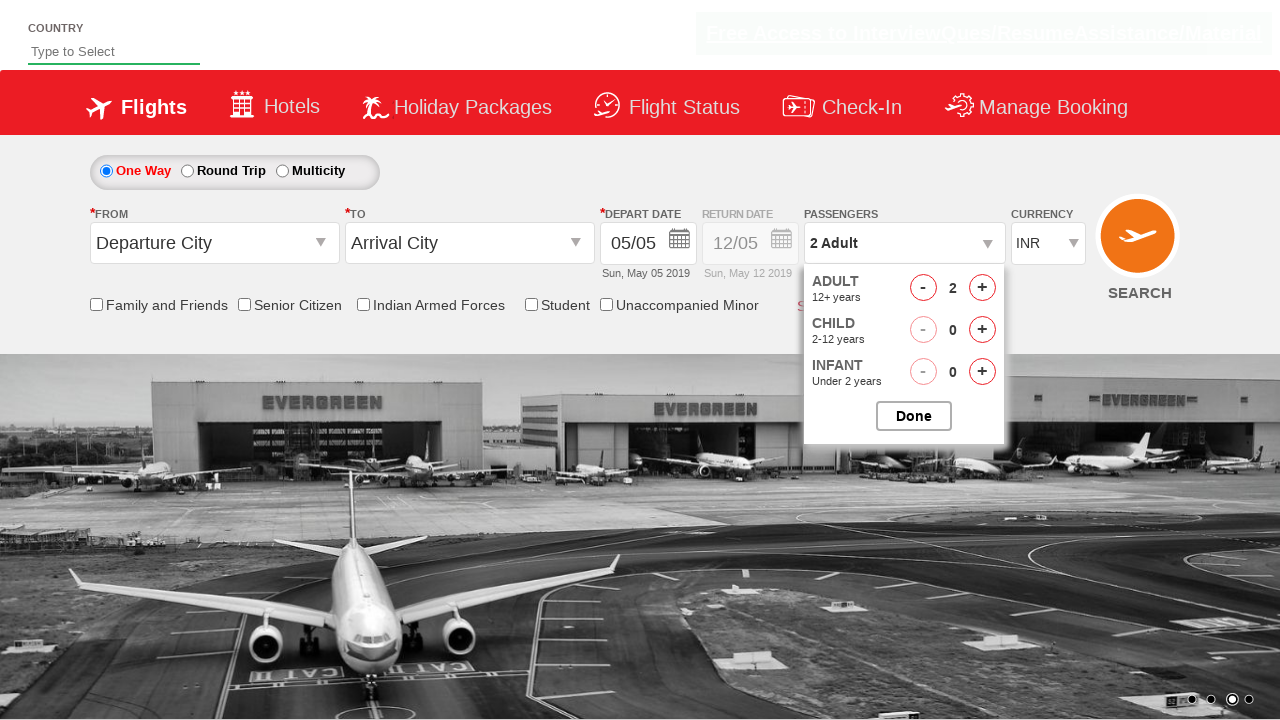

Clicked increment adult button (click 2 of 5) at (982, 288) on #hrefIncAdt
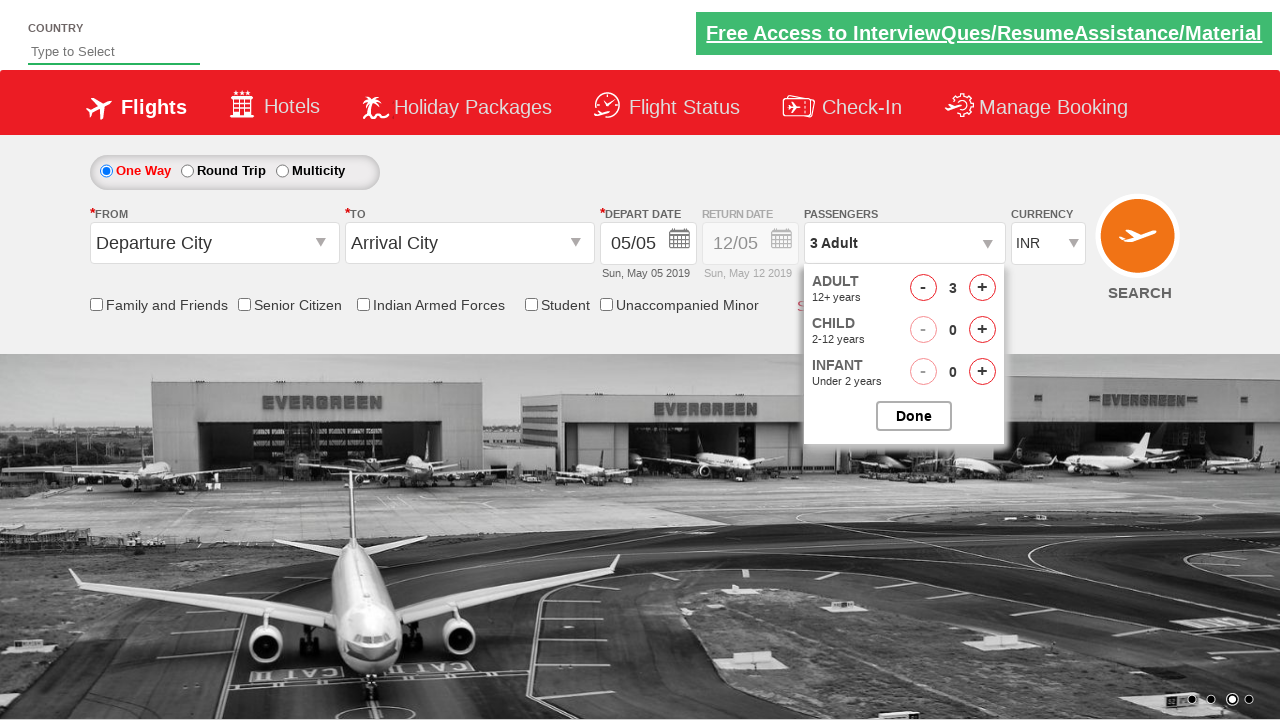

Clicked increment adult button (click 3 of 5) at (982, 288) on #hrefIncAdt
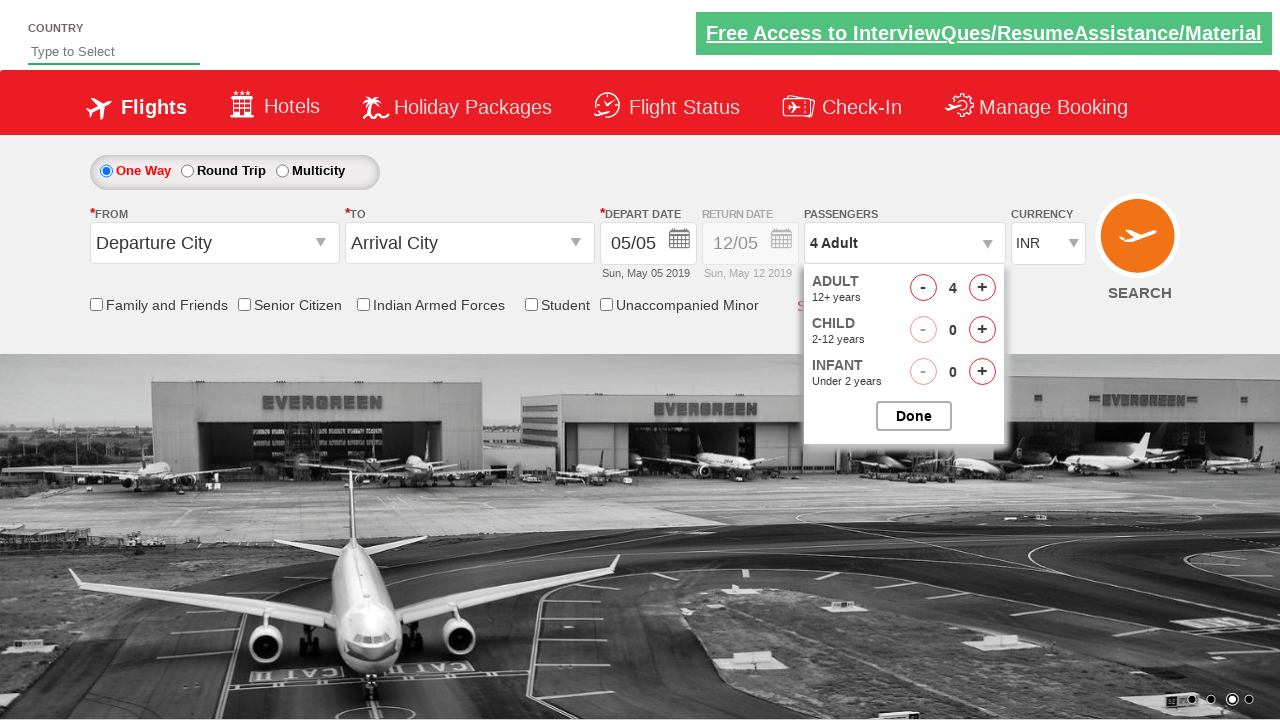

Clicked increment adult button (click 4 of 5) at (982, 288) on #hrefIncAdt
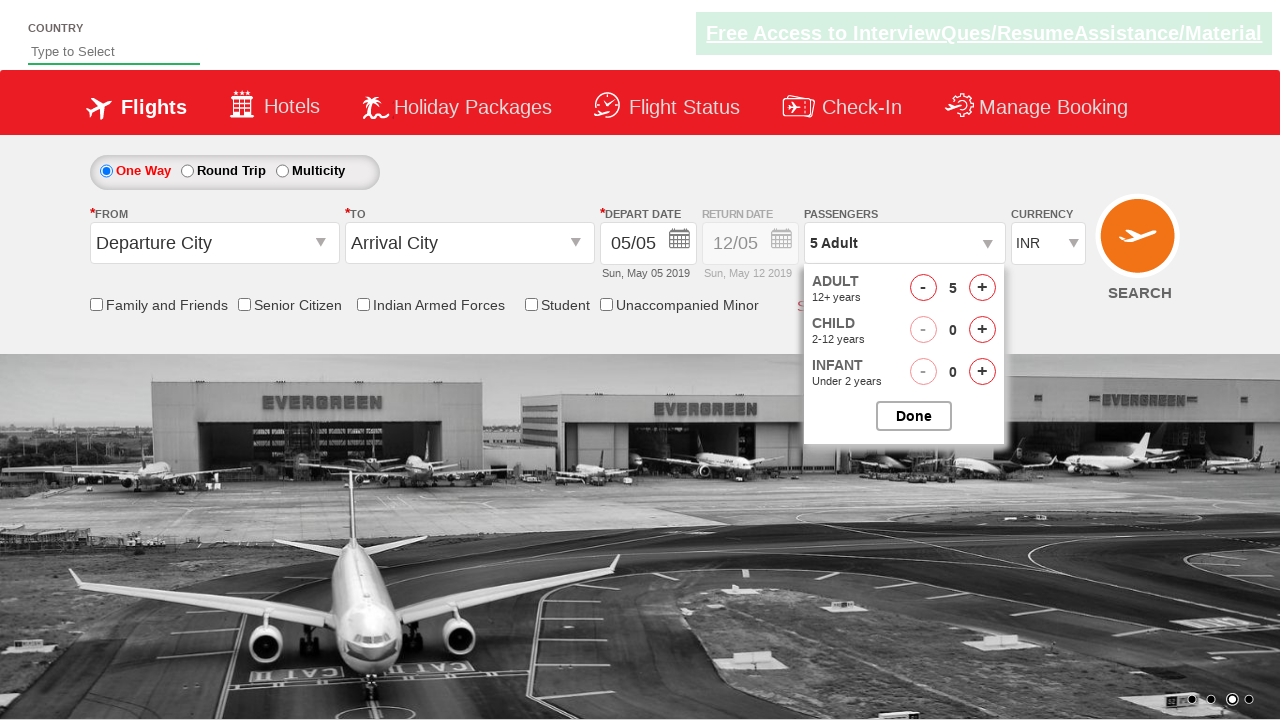

Clicked increment adult button (click 5 of 5) at (982, 288) on #hrefIncAdt
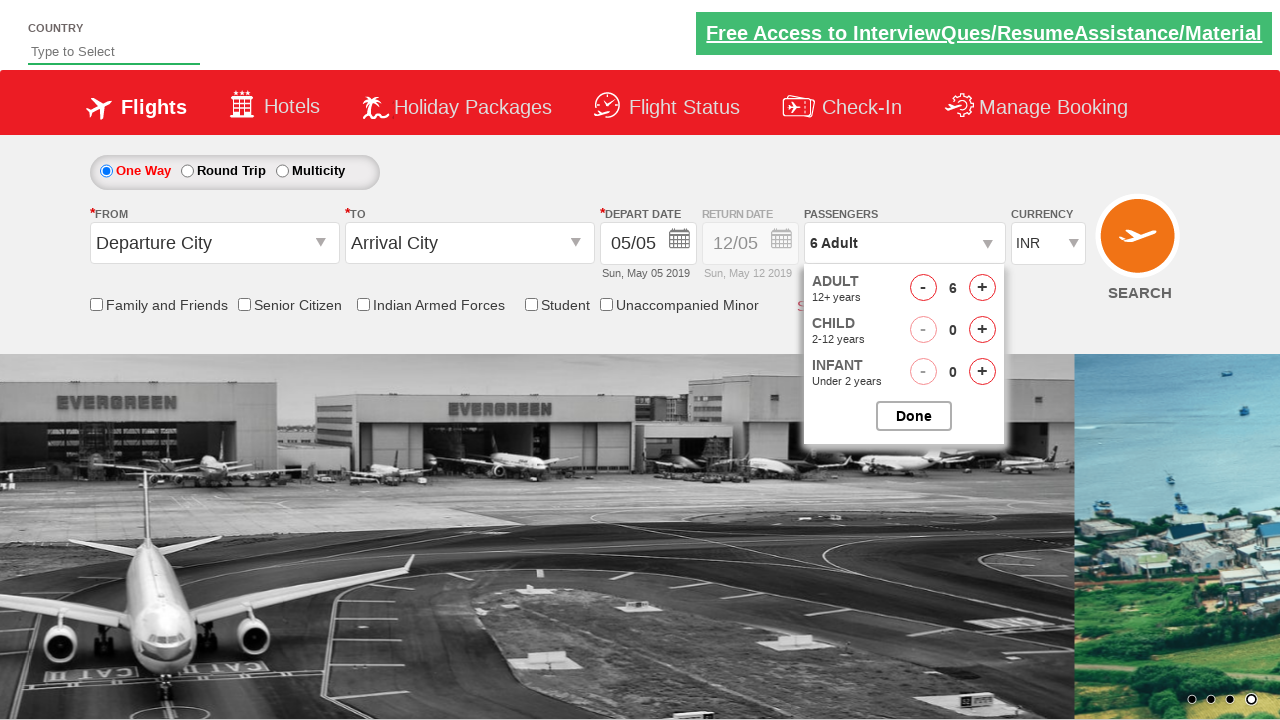

Closed the passenger selection dropdown at (914, 416) on #btnclosepaxoption
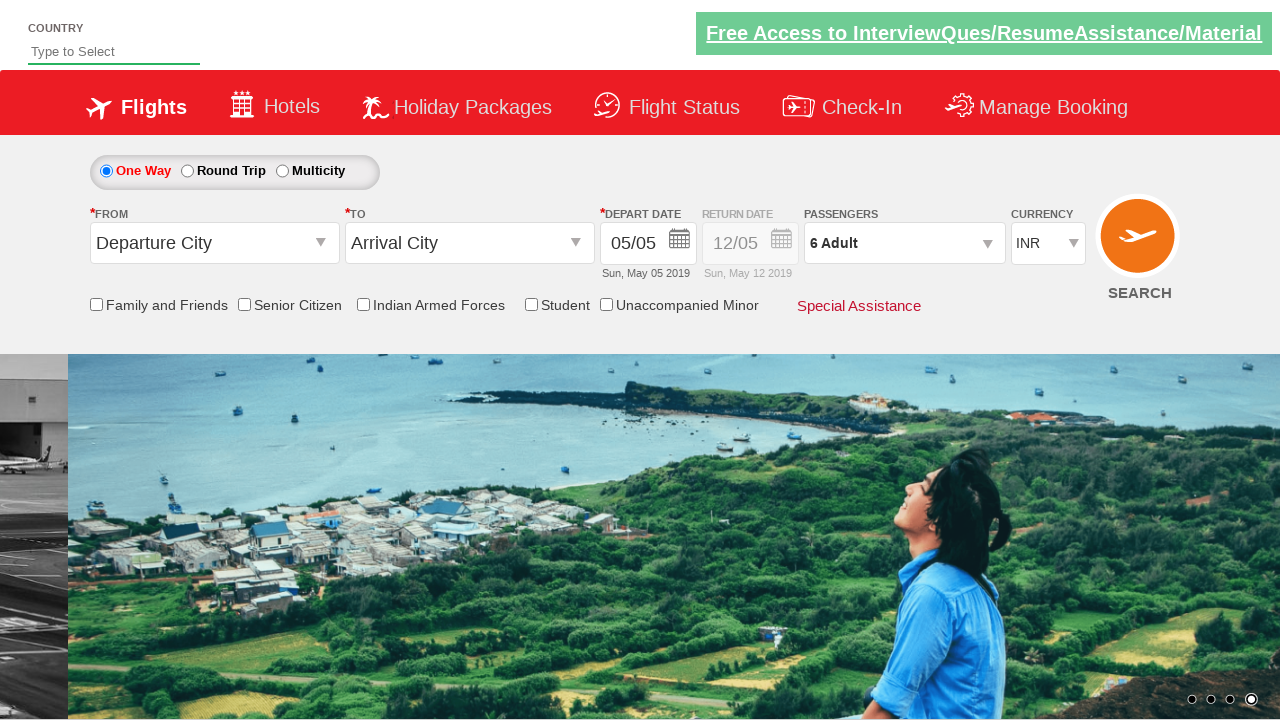

Verified the updated passenger count text is visible
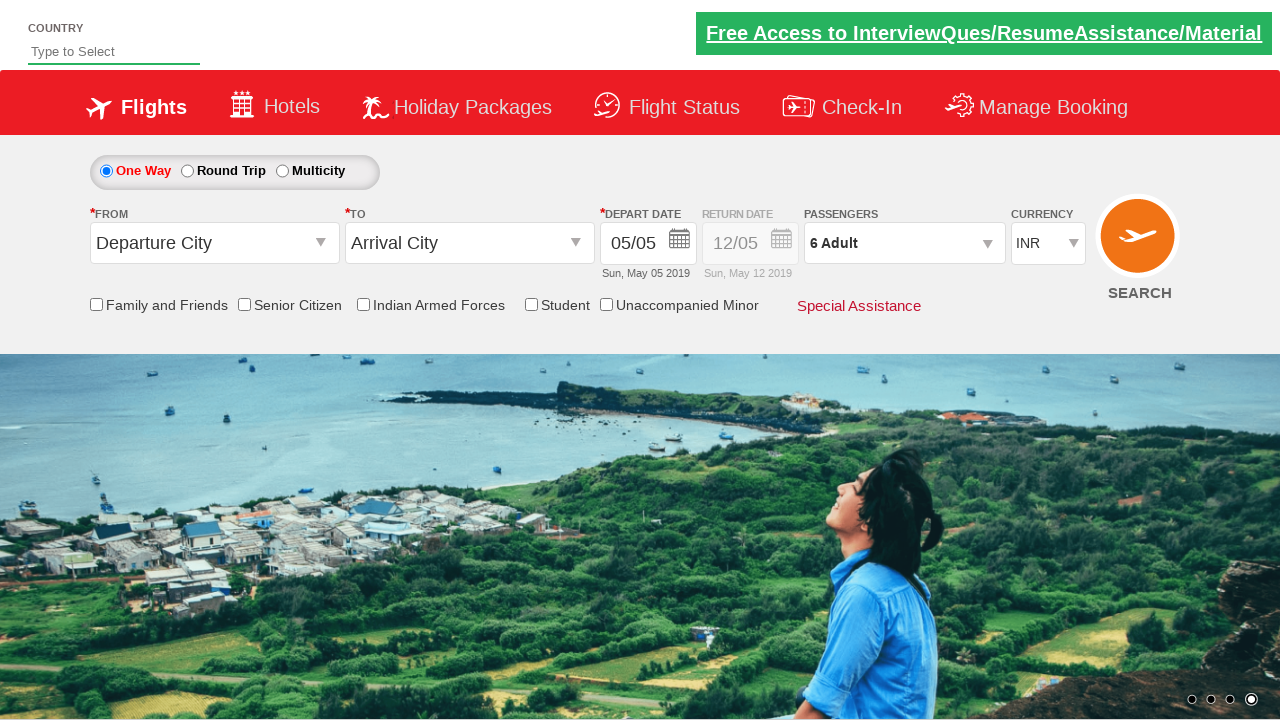

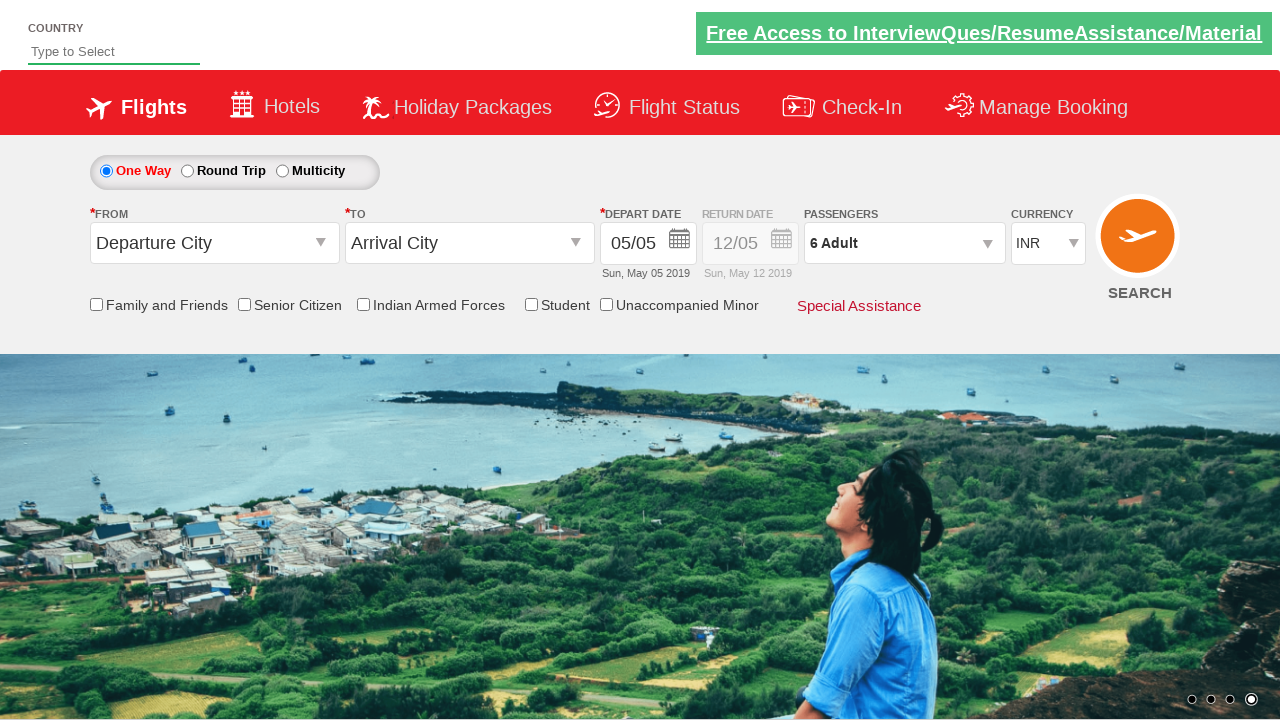